Tests that the currently applied filter link is highlighted with a selected class

Starting URL: https://demo.playwright.dev/todomvc

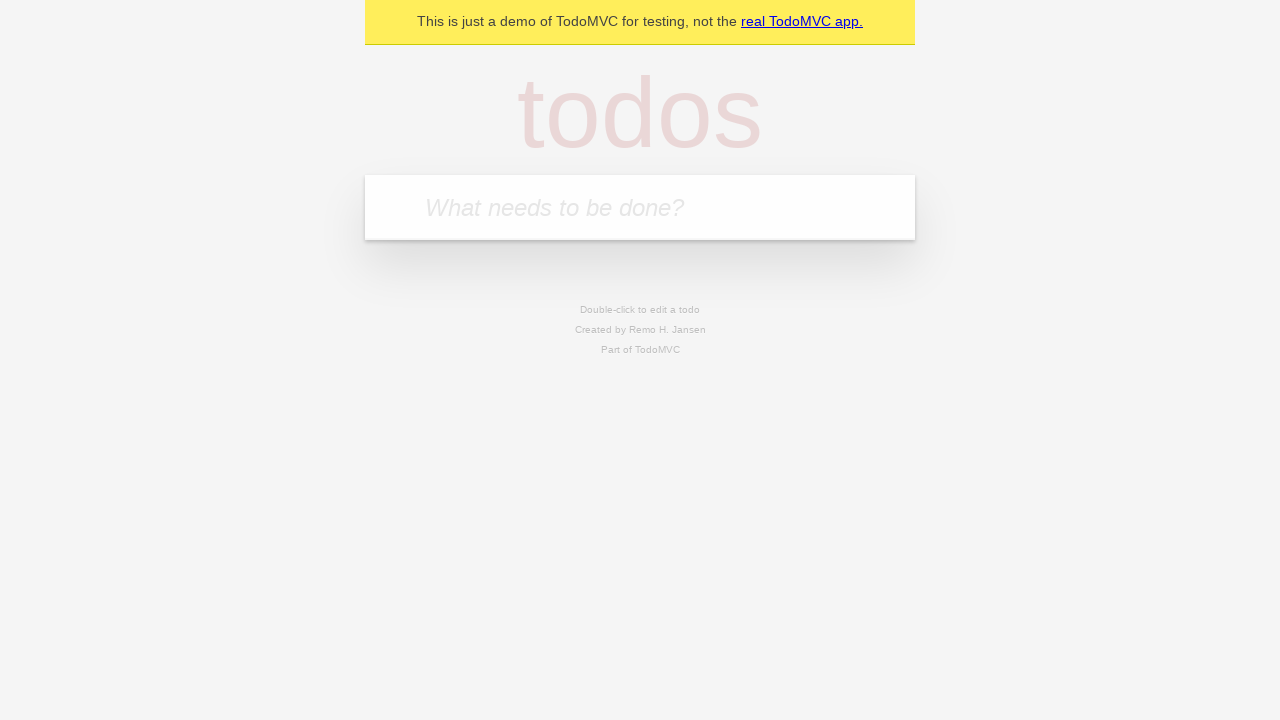

Filled todo input with 'buy some cheese' on internal:attr=[placeholder="What needs to be done?"i]
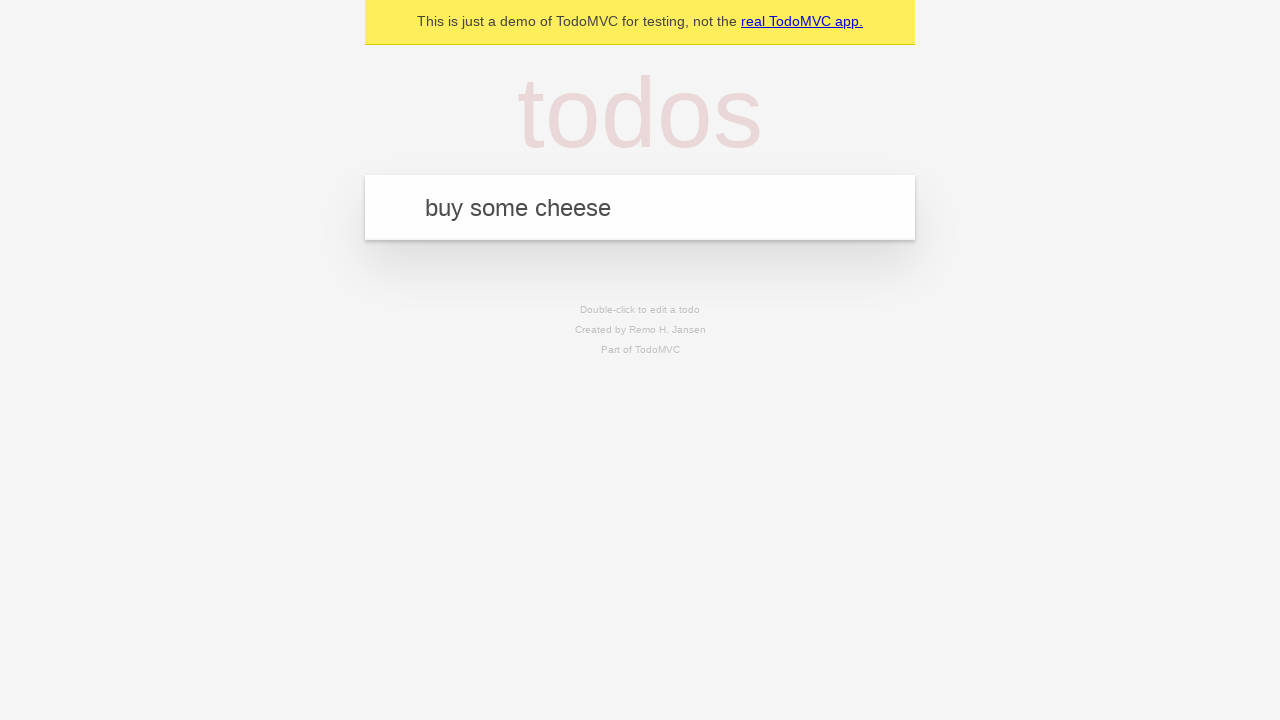

Pressed Enter to create todo 'buy some cheese' on internal:attr=[placeholder="What needs to be done?"i]
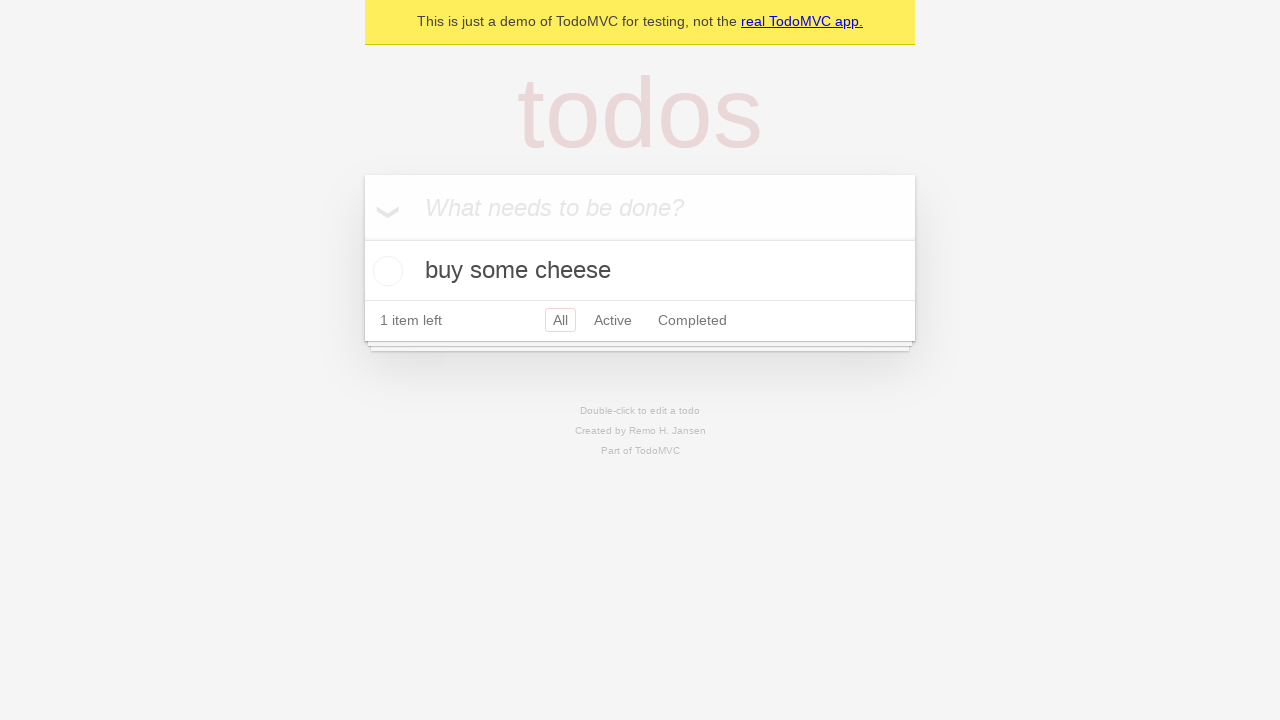

Filled todo input with 'feed the cat' on internal:attr=[placeholder="What needs to be done?"i]
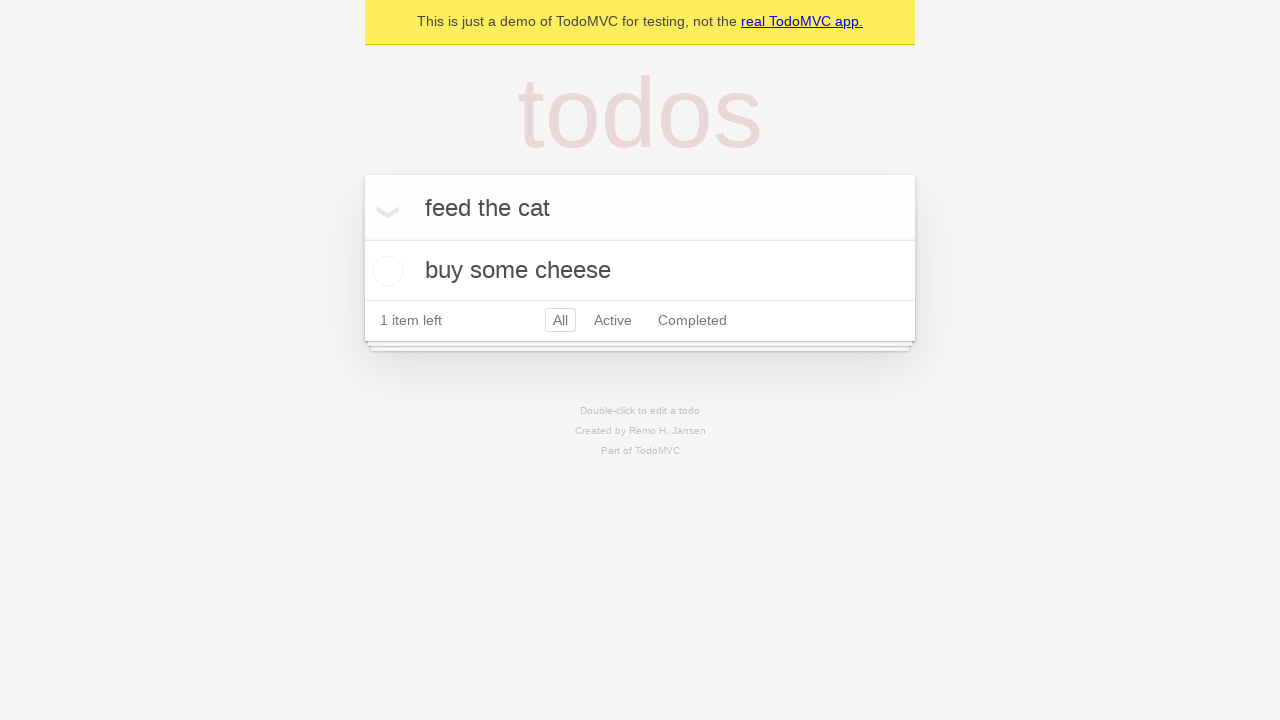

Pressed Enter to create todo 'feed the cat' on internal:attr=[placeholder="What needs to be done?"i]
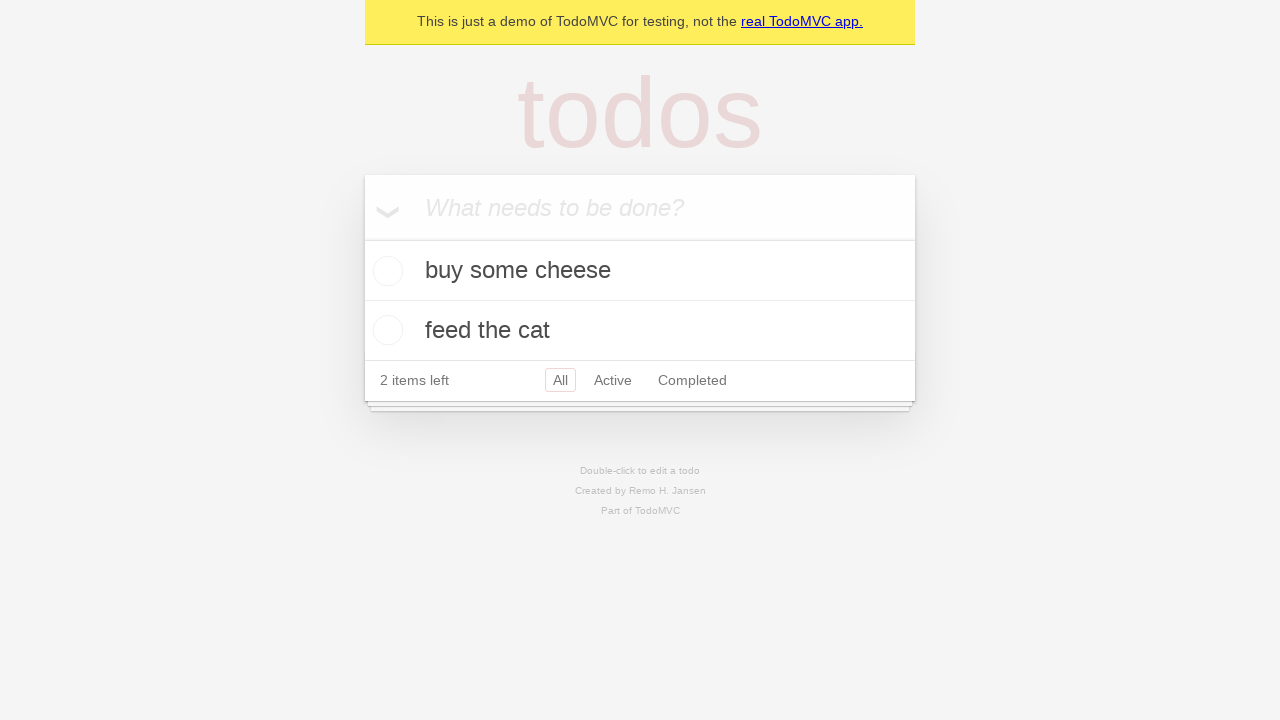

Filled todo input with 'book a doctors appointment' on internal:attr=[placeholder="What needs to be done?"i]
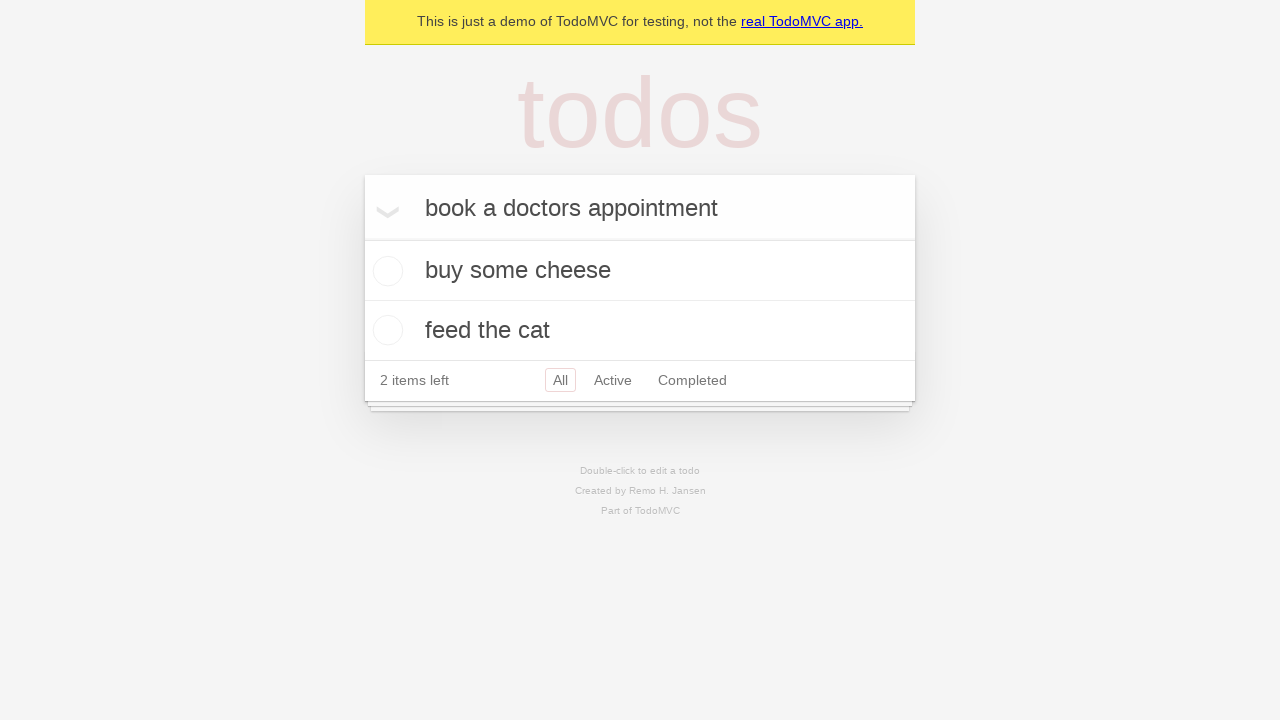

Pressed Enter to create todo 'book a doctors appointment' on internal:attr=[placeholder="What needs to be done?"i]
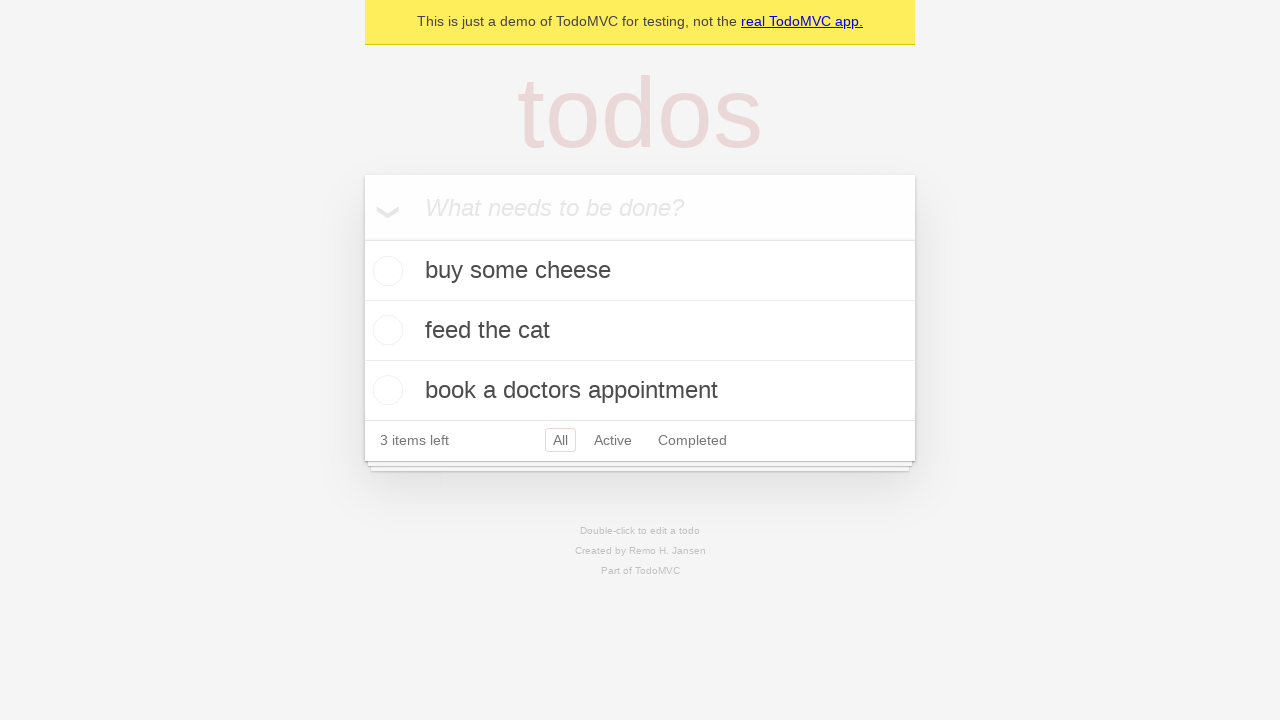

All 3 todo items loaded and visible
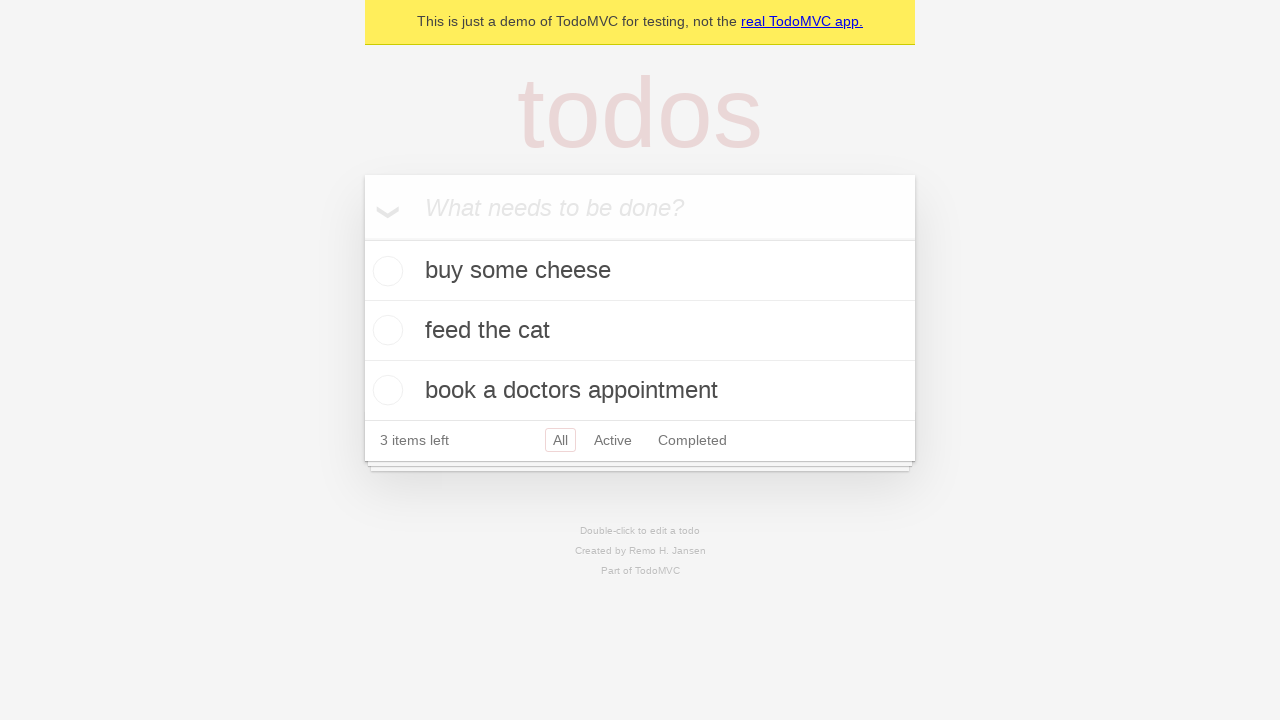

Clicked Active filter link at (613, 440) on internal:role=link[name="Active"i]
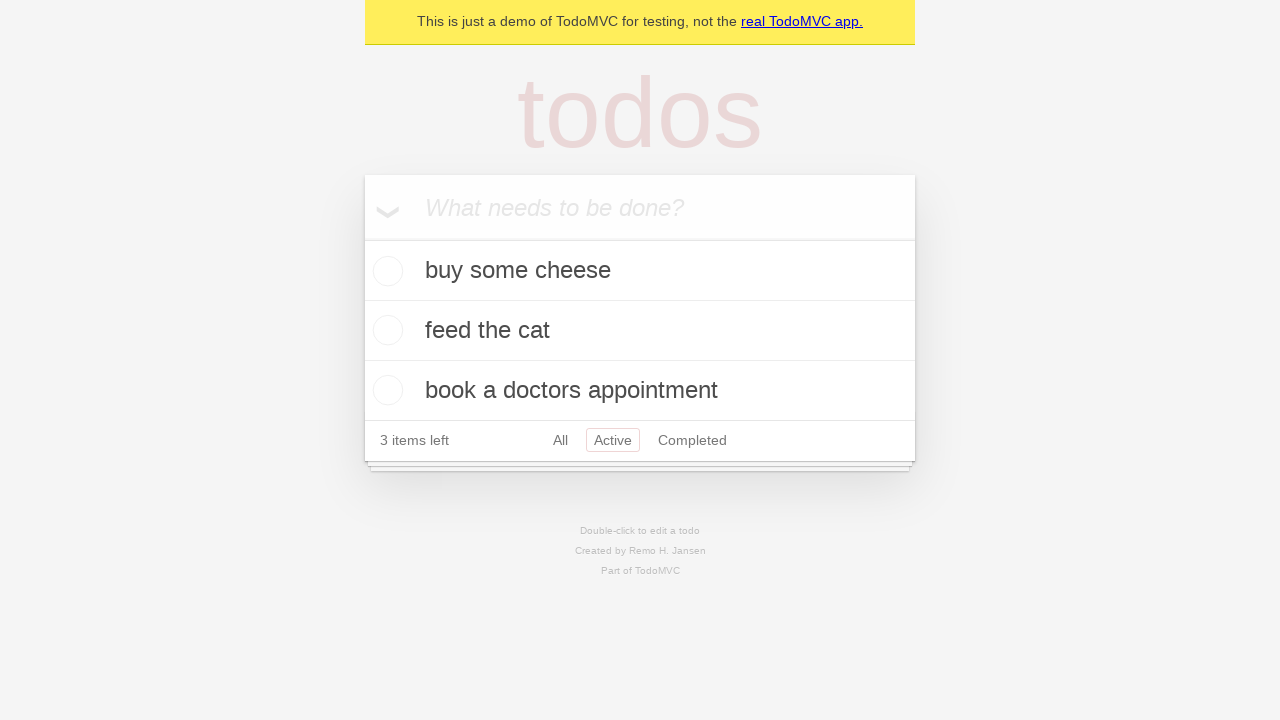

Clicked Completed filter link to verify currently applied filter is highlighted at (692, 440) on internal:role=link[name="Completed"i]
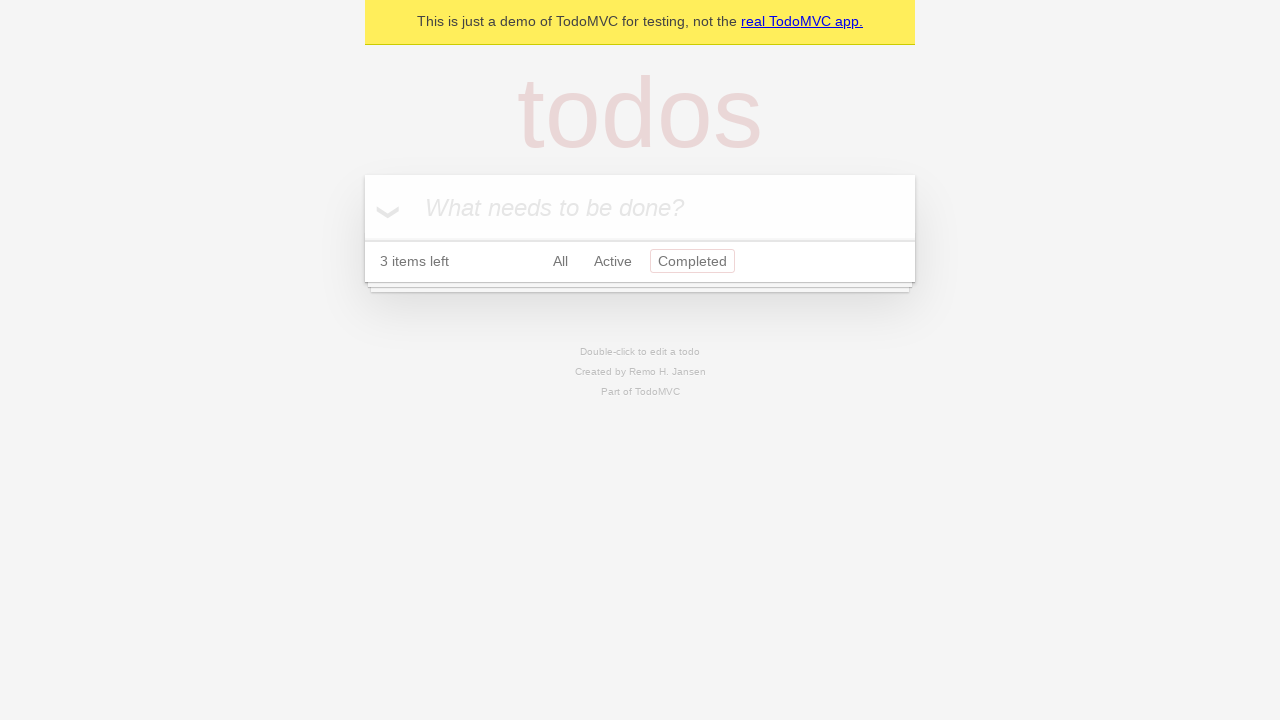

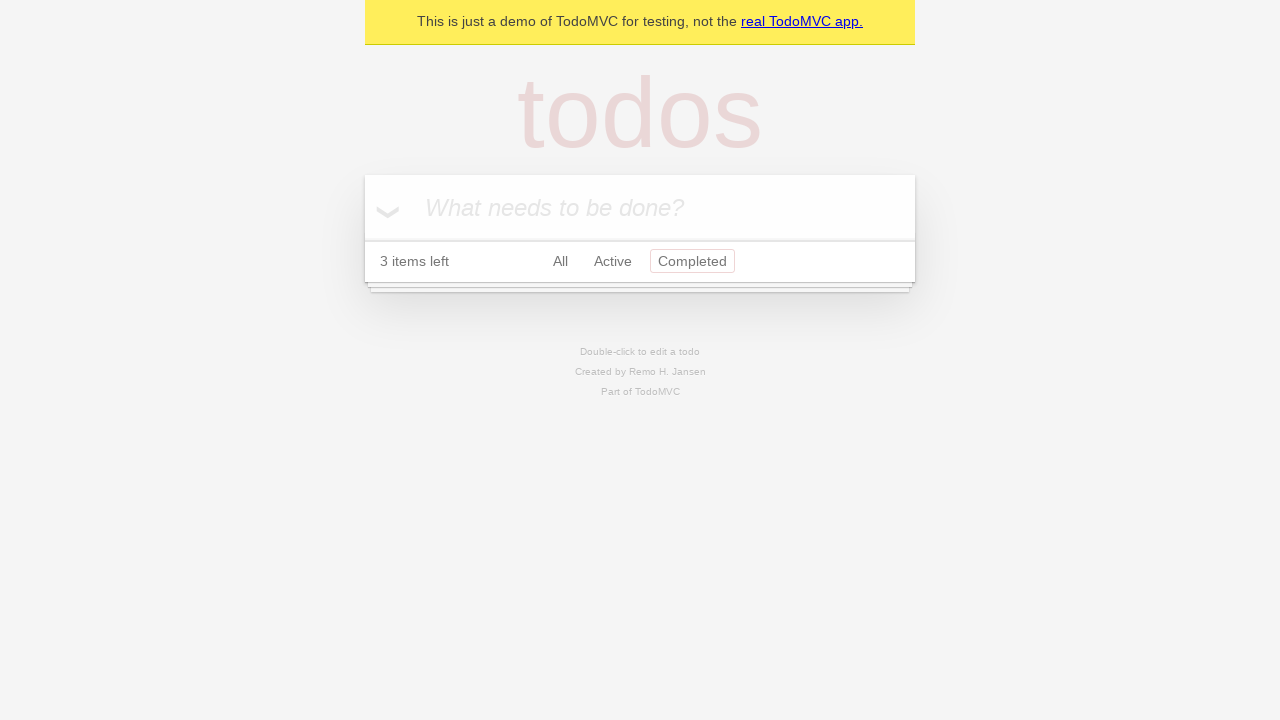